Tests JavaScript alert handling by clicking a confirm box button and accepting the alert dialog

Starting URL: http://www.echoecho.com/javascript4.htm

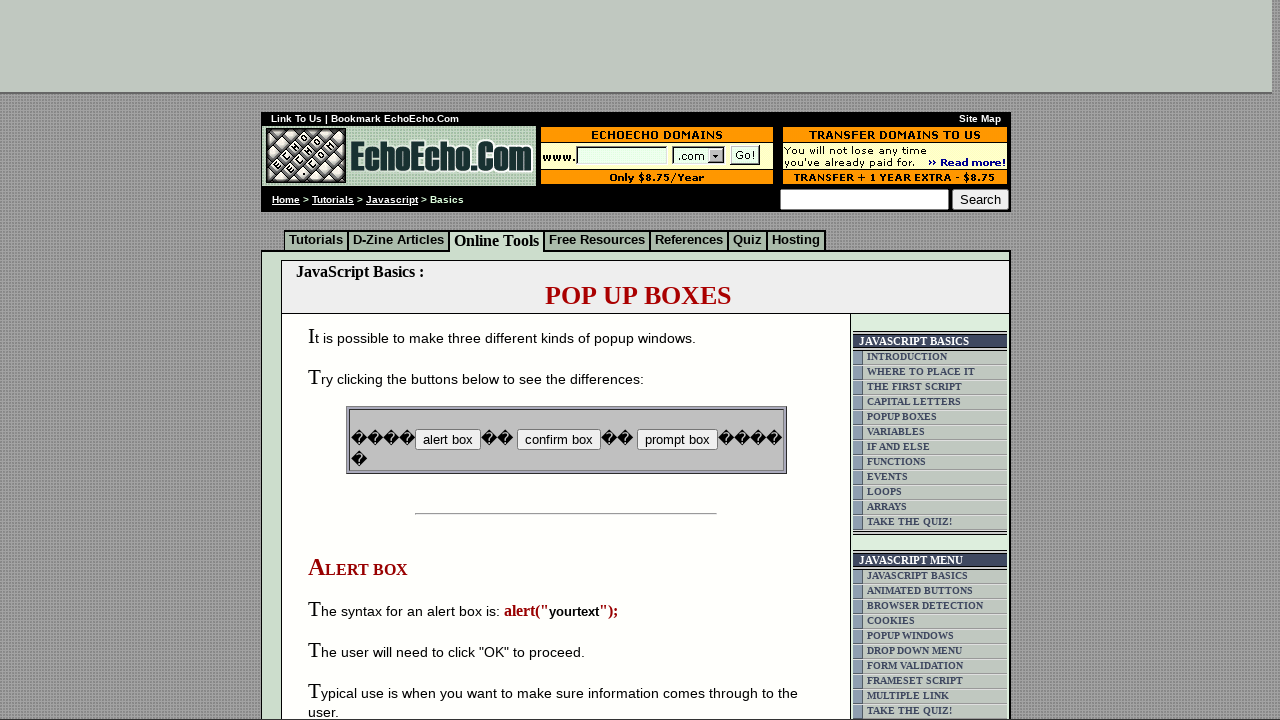

Clicked the confirm box button to trigger JavaScript alert at (558, 440) on input[value='confirm box']
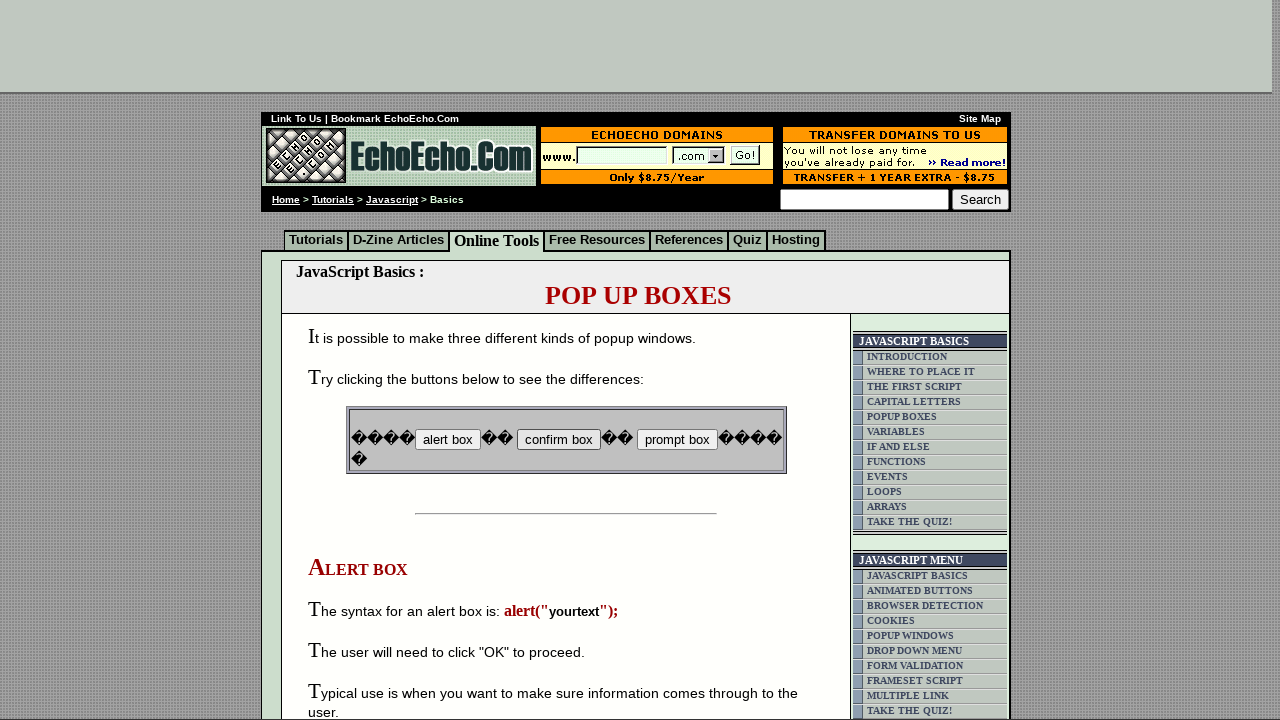

Set up dialog handler to accept the JavaScript alert
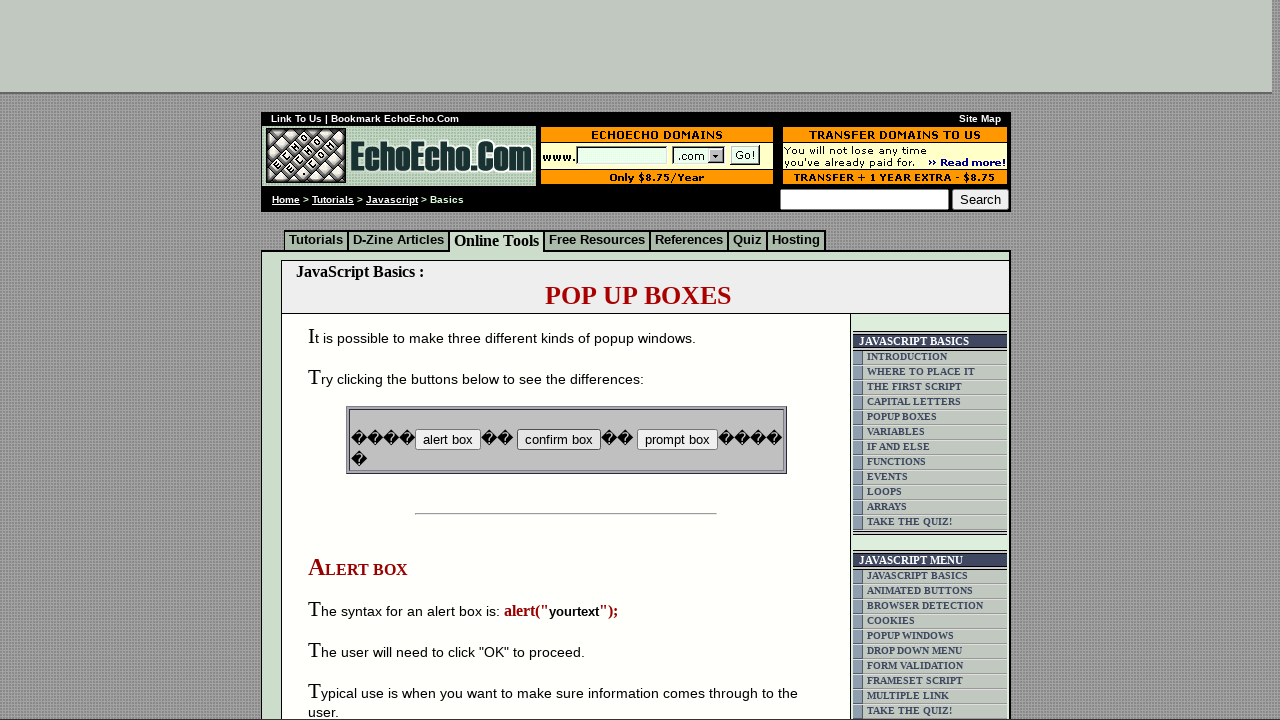

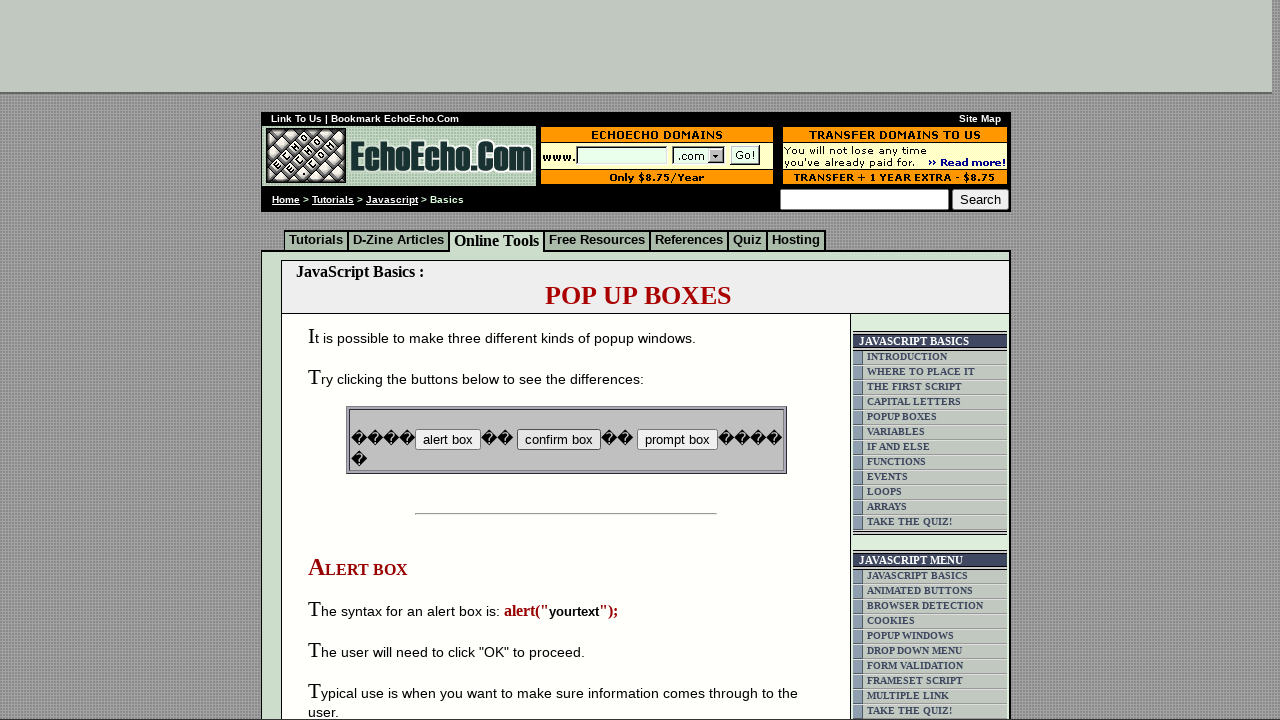